Tests button enable/disable functionality based on checkbox selection and verifies button color changes

Starting URL: https://egov.danang.gov.vn/reg

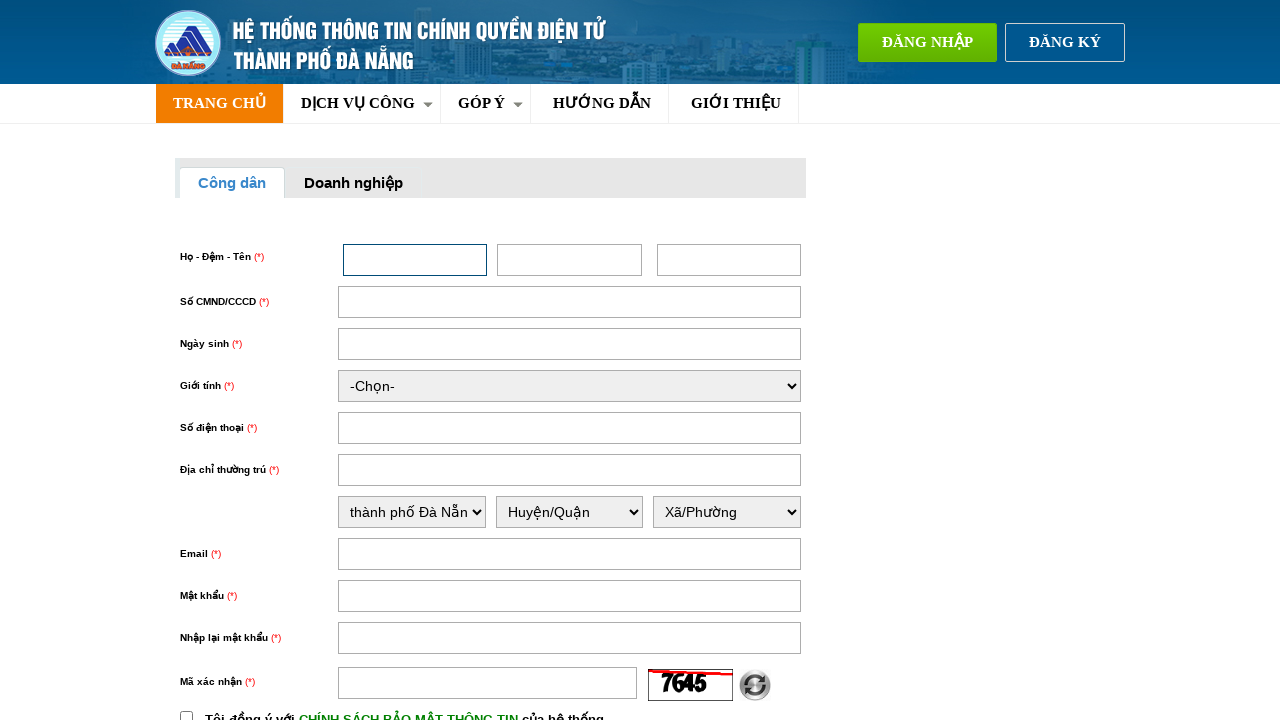

Located register button element
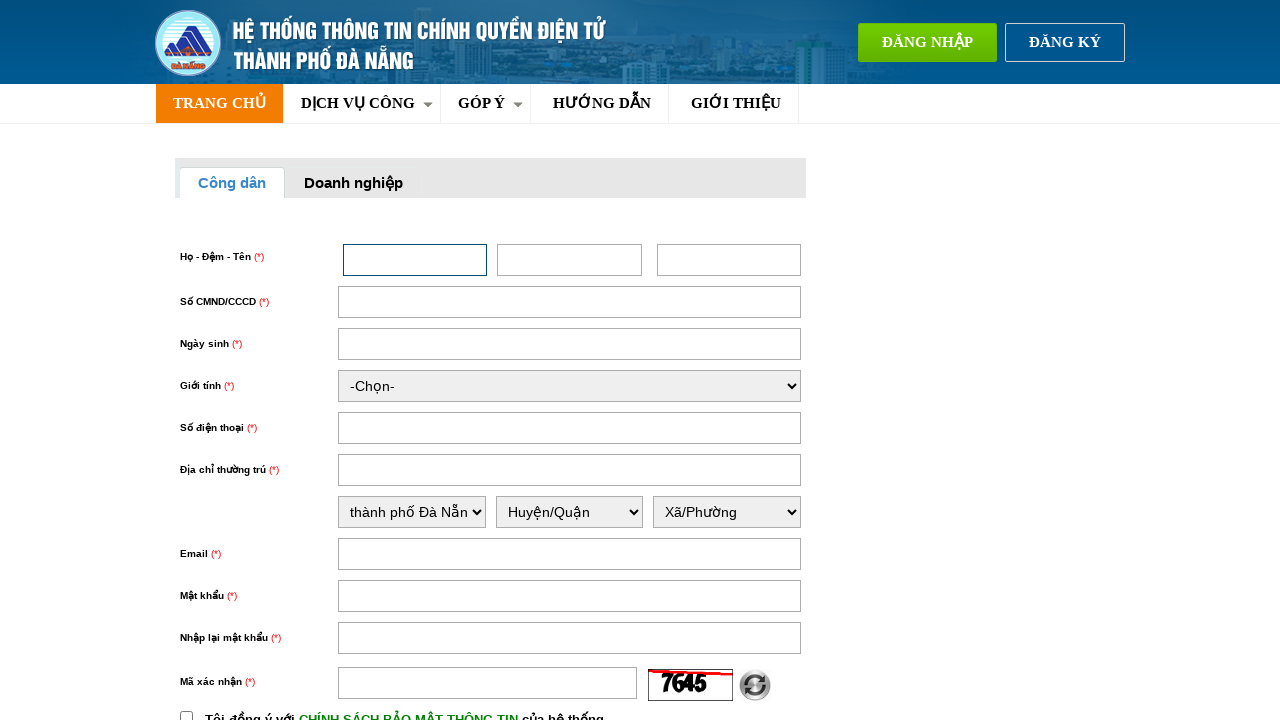

Verified register button is initially disabled
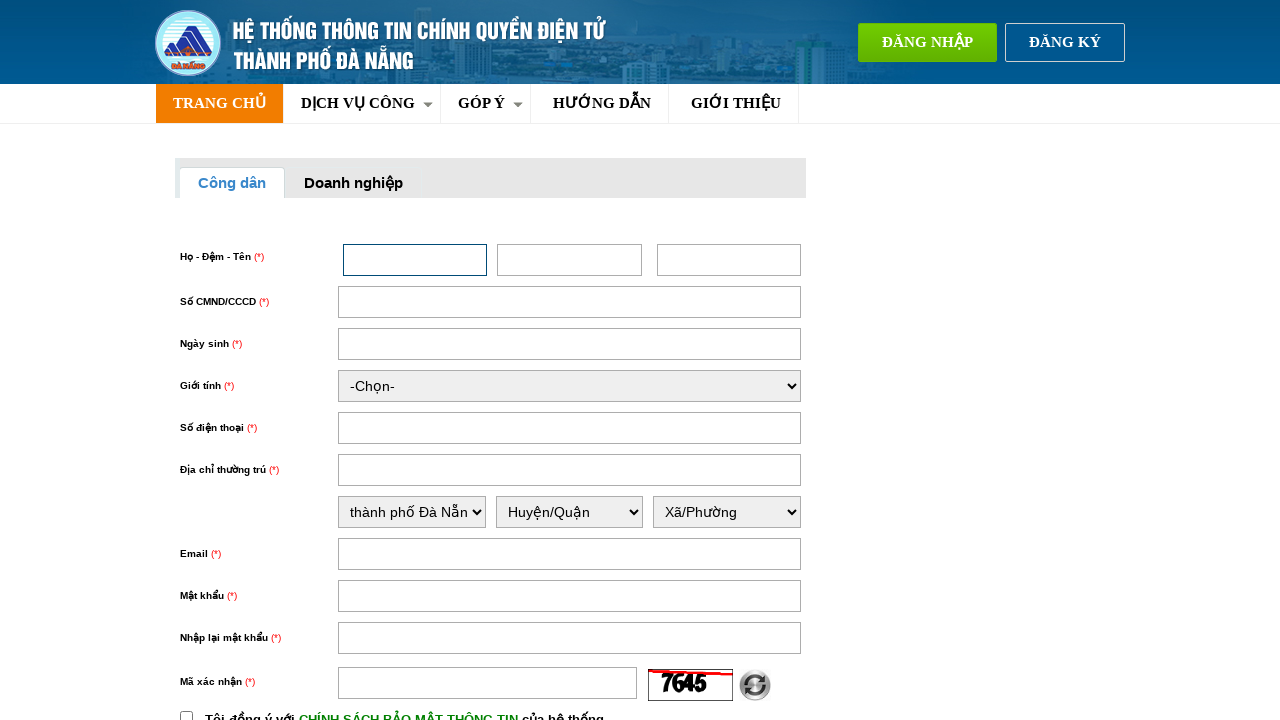

Clicked policy checkbox (chinhSach) at (186, 714) on input#chinhSach
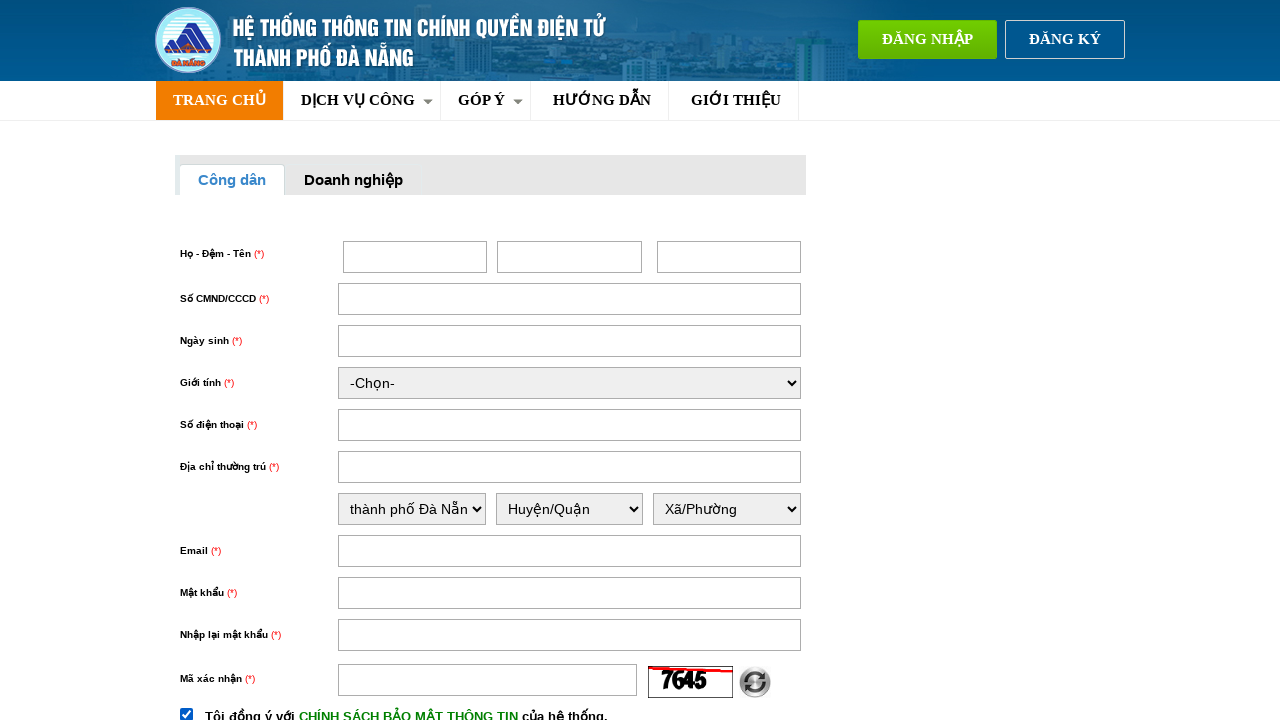

Verified register button is now enabled after checkbox selection
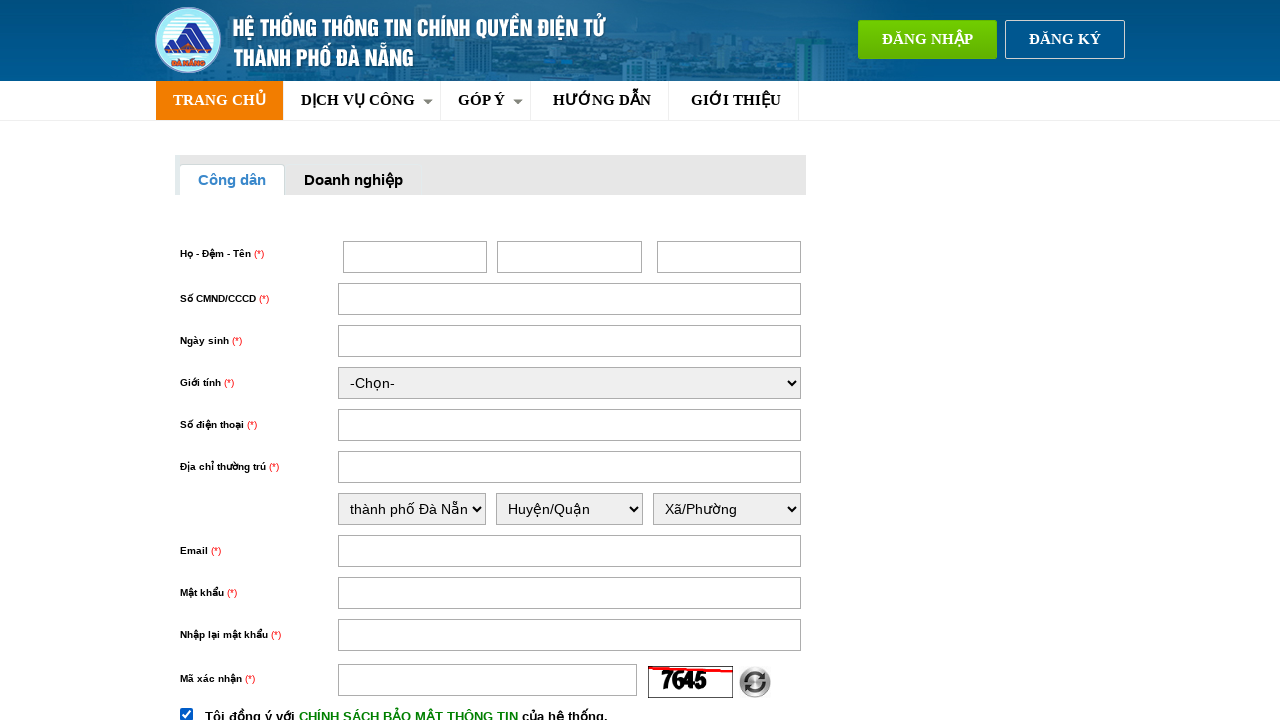

Retrieved button background color: rgb(239, 90, 0)
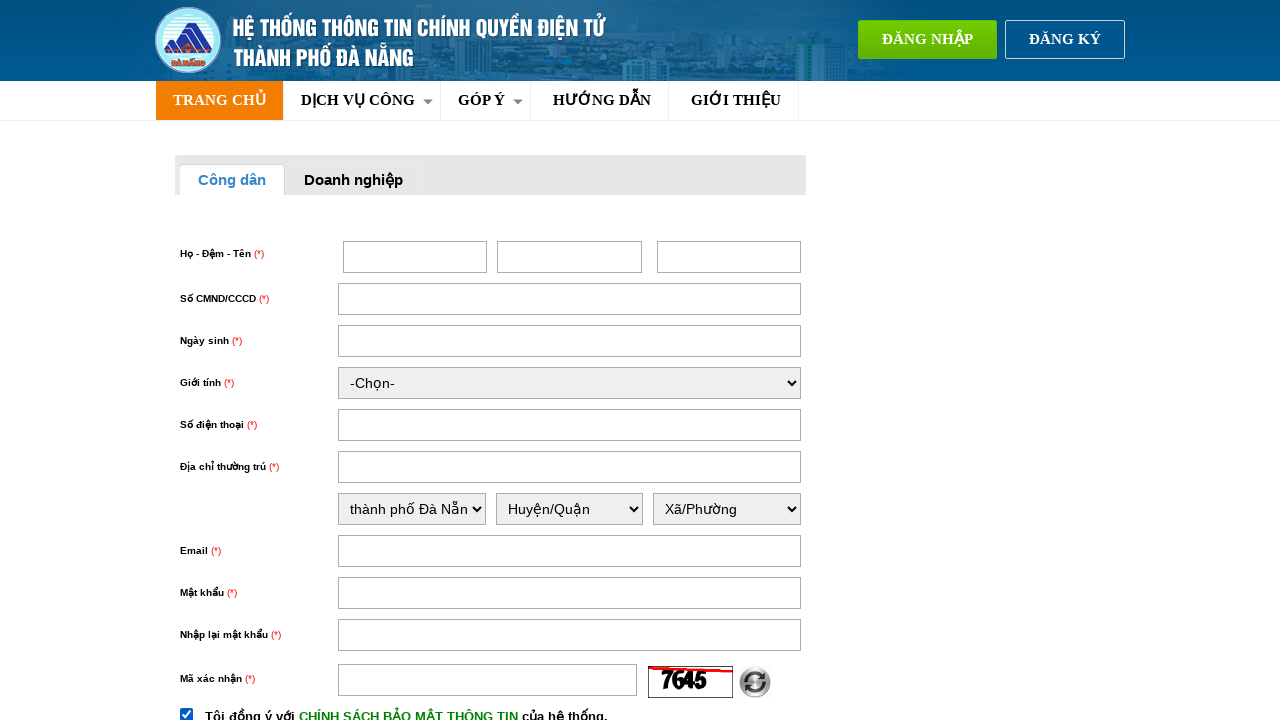

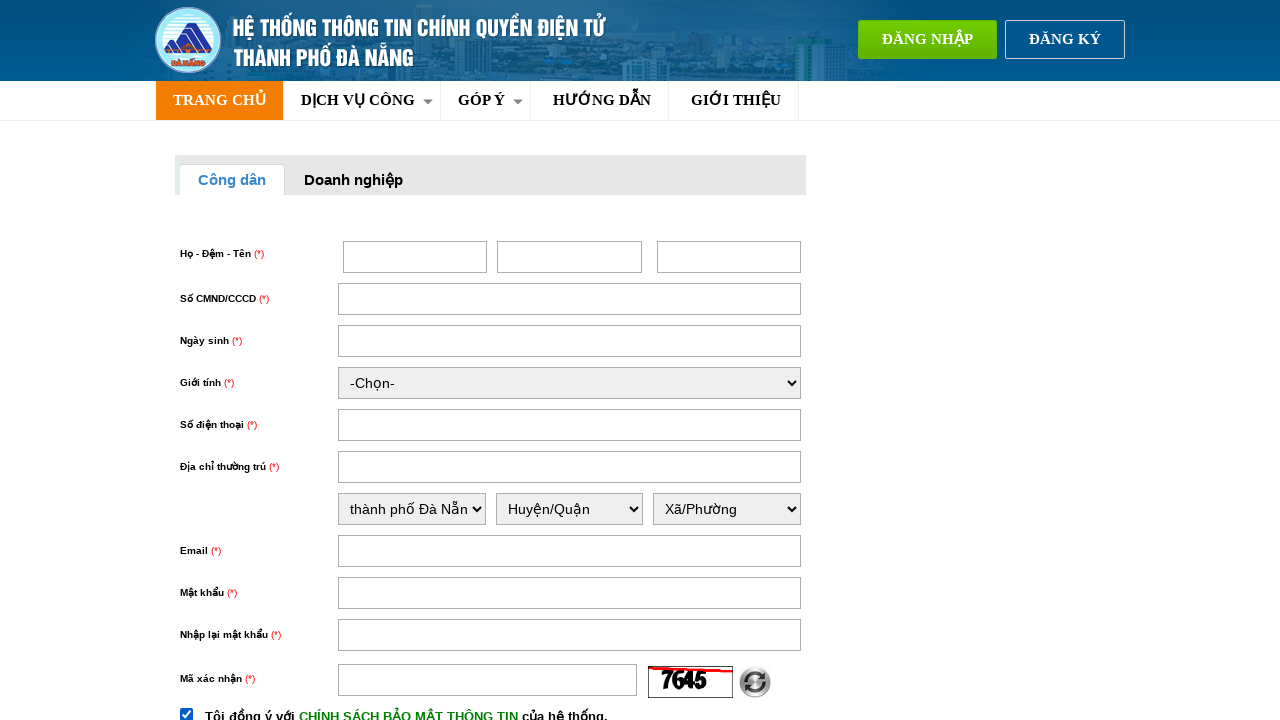